Simple automation script that navigates to Flipkart's homepage and verifies the page loads successfully

Starting URL: https://www.flipkart.com

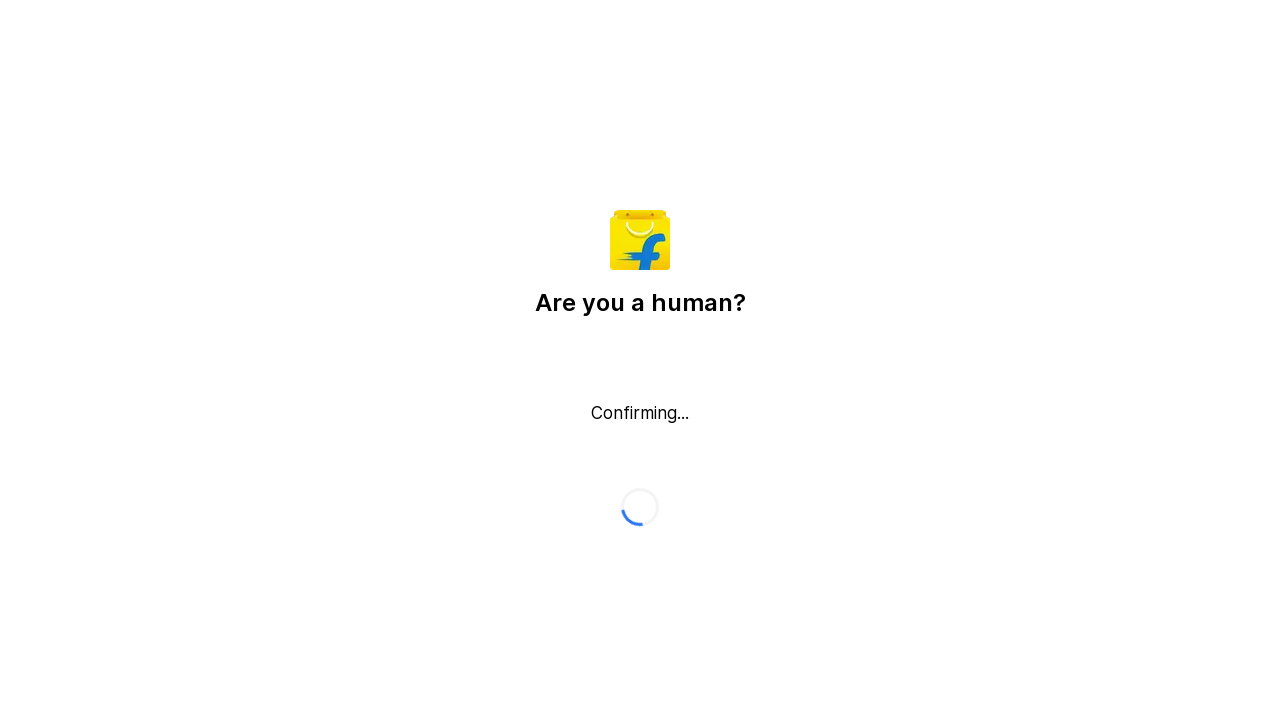

Page loaded successfully - DOM content ready
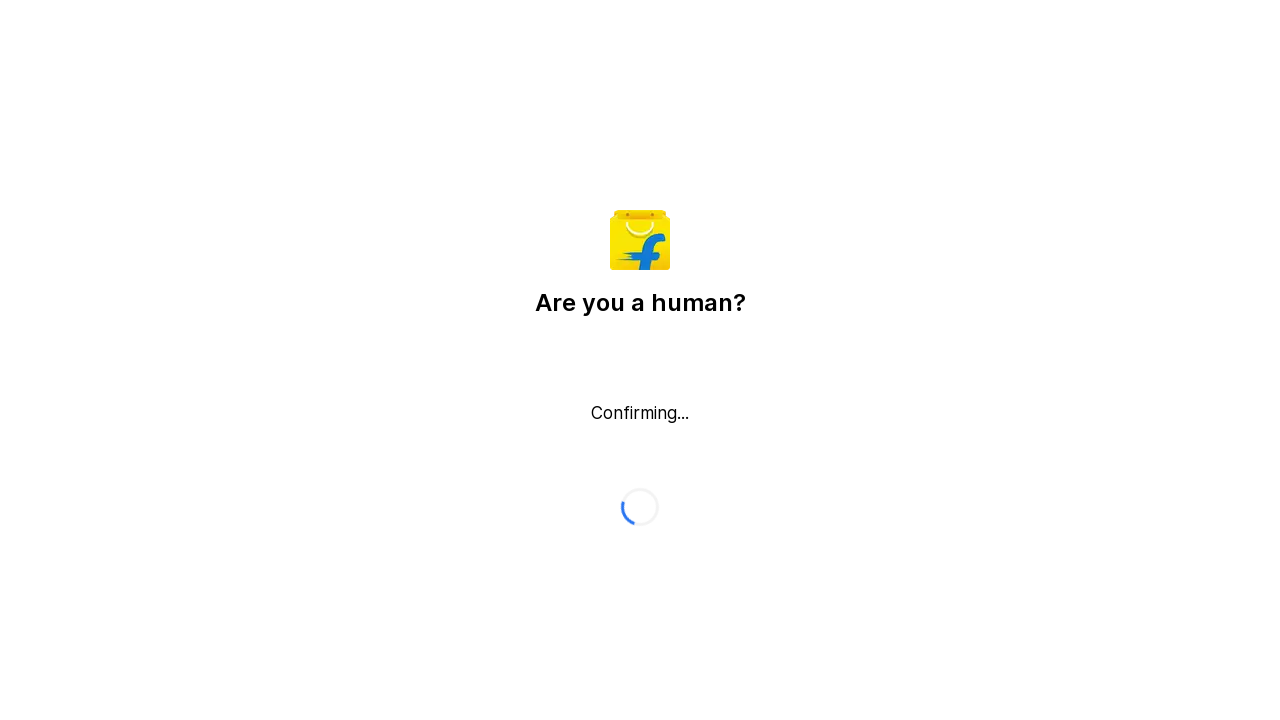

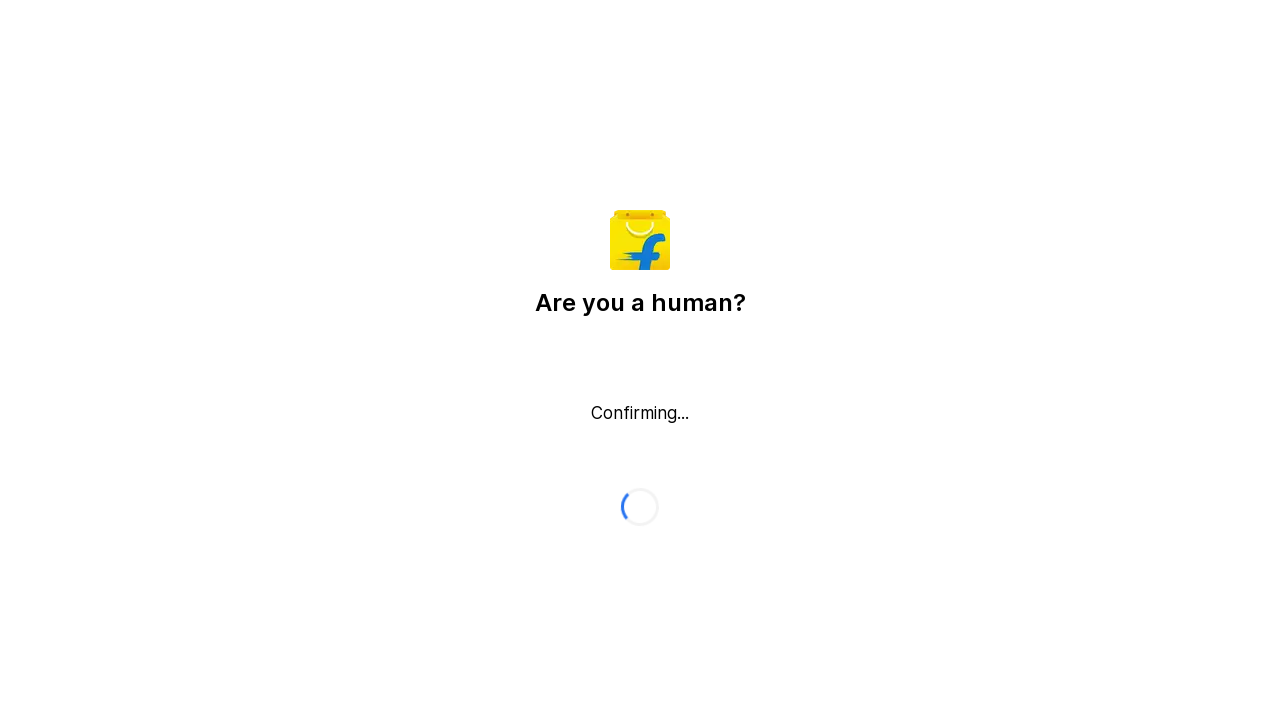